Tests a data types form by filling in personal information fields (leaving zip-code empty intentionally), submitting the form, and verifying that the zip-code field shows red (error) while all other fields show green (valid).

Starting URL: https://bonigarcia.dev/selenium-webdriver-java/data-types.html

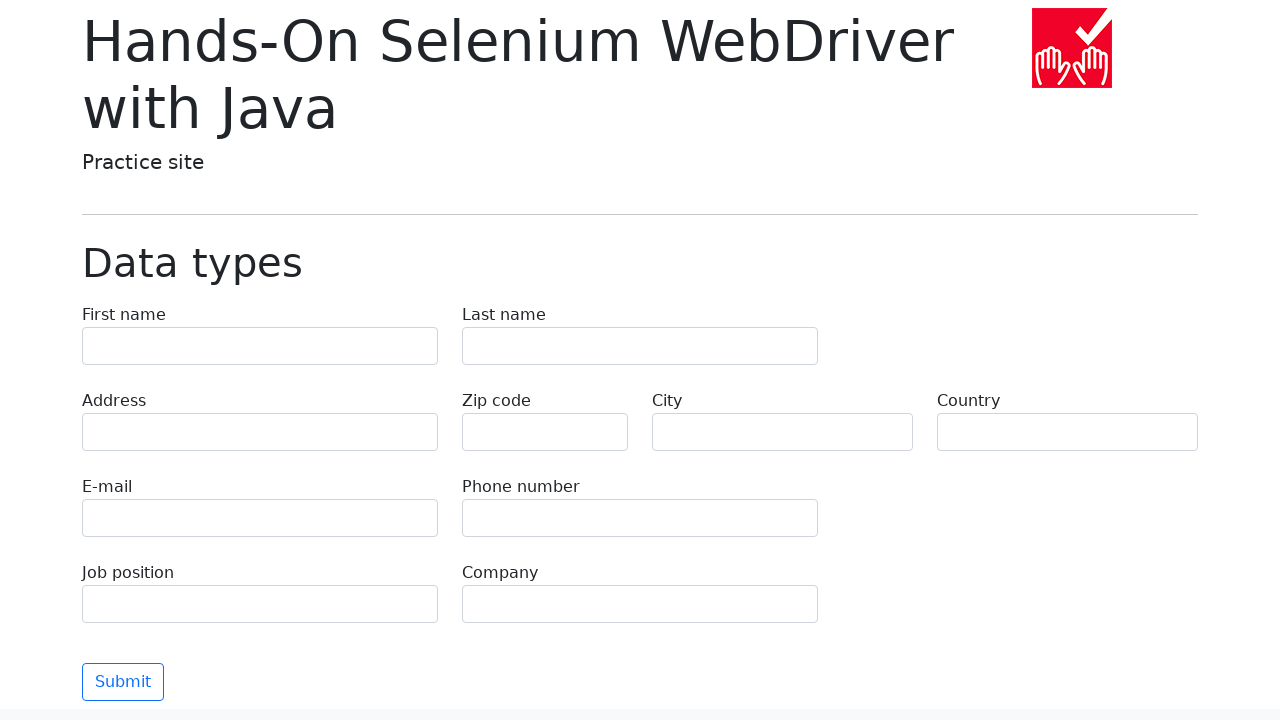

Filled first name field with 'Иван' on input[name='first-name']
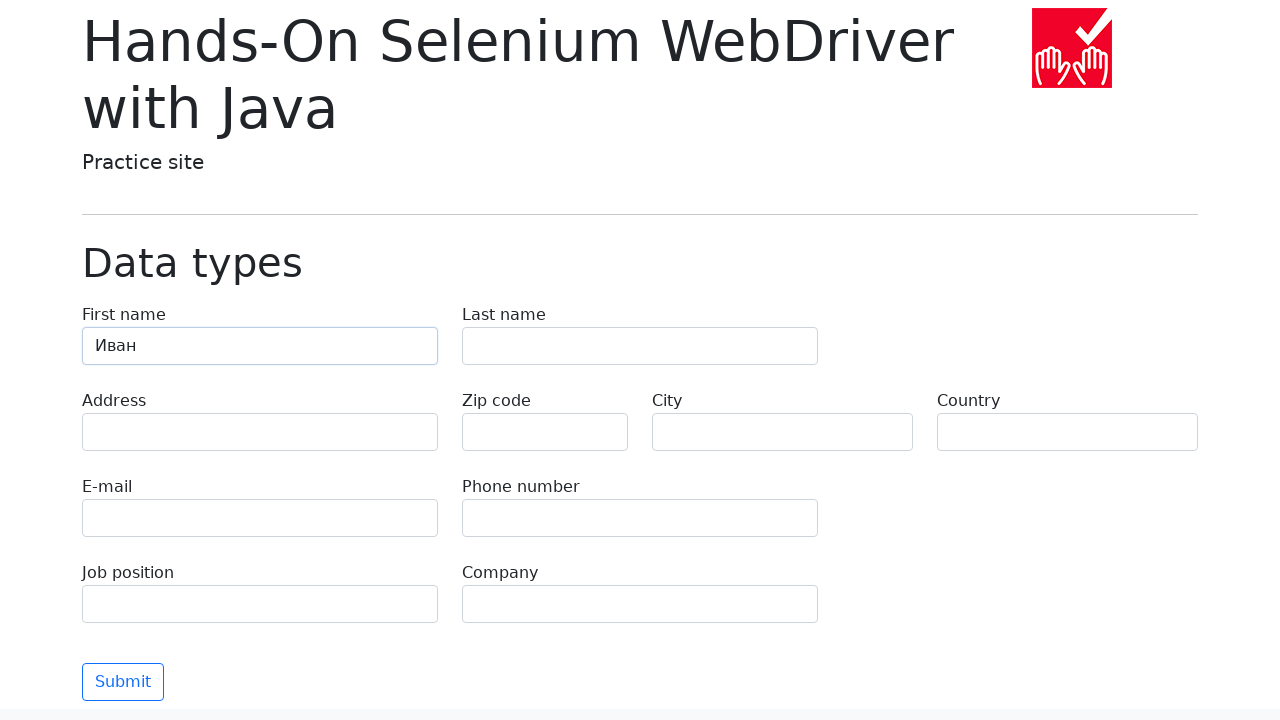

Filled last name field with 'Петров' on input[name='last-name']
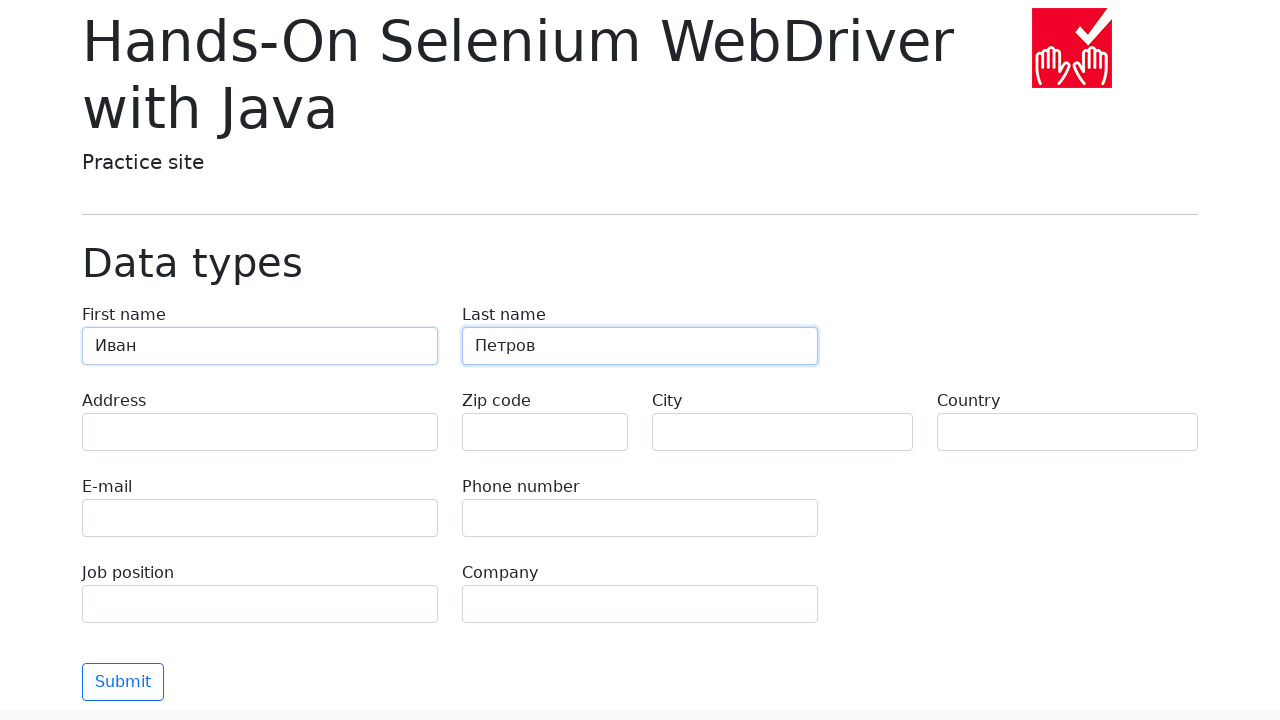

Filled address field with 'Ленина, 55-3' on input[name='address']
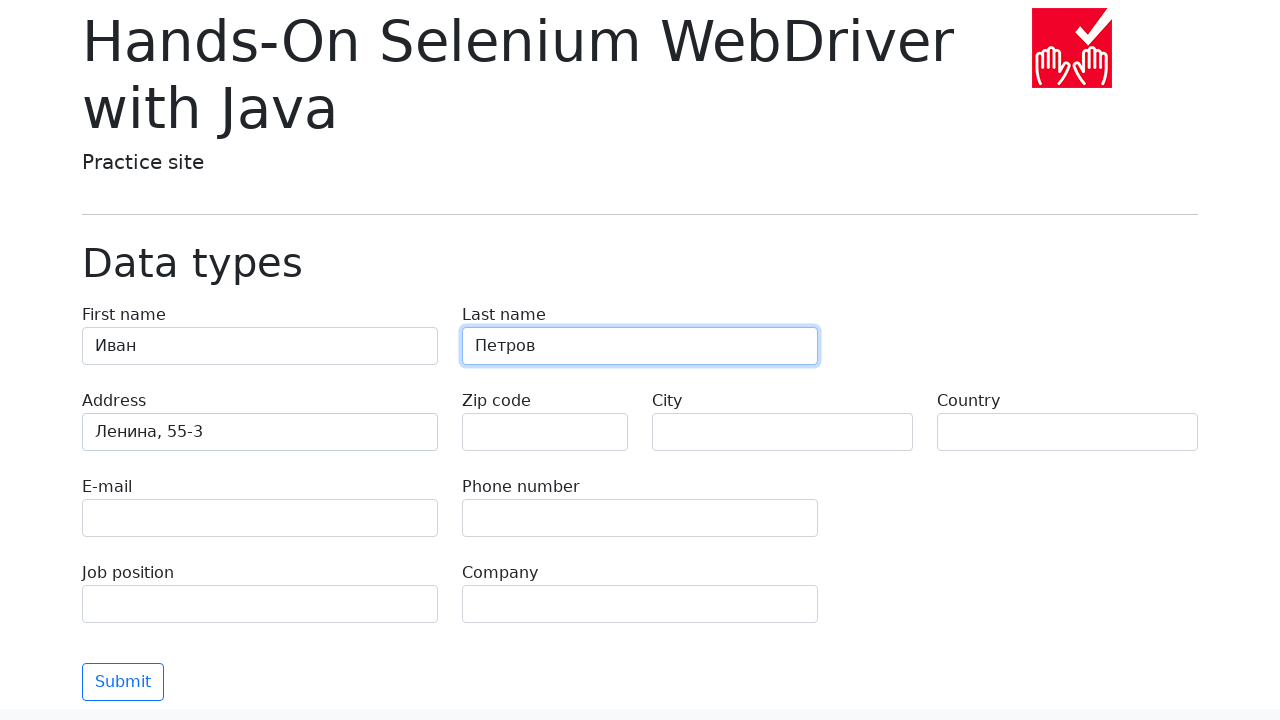

Left zip-code field intentionally empty to trigger validation error on input[name='zip-code']
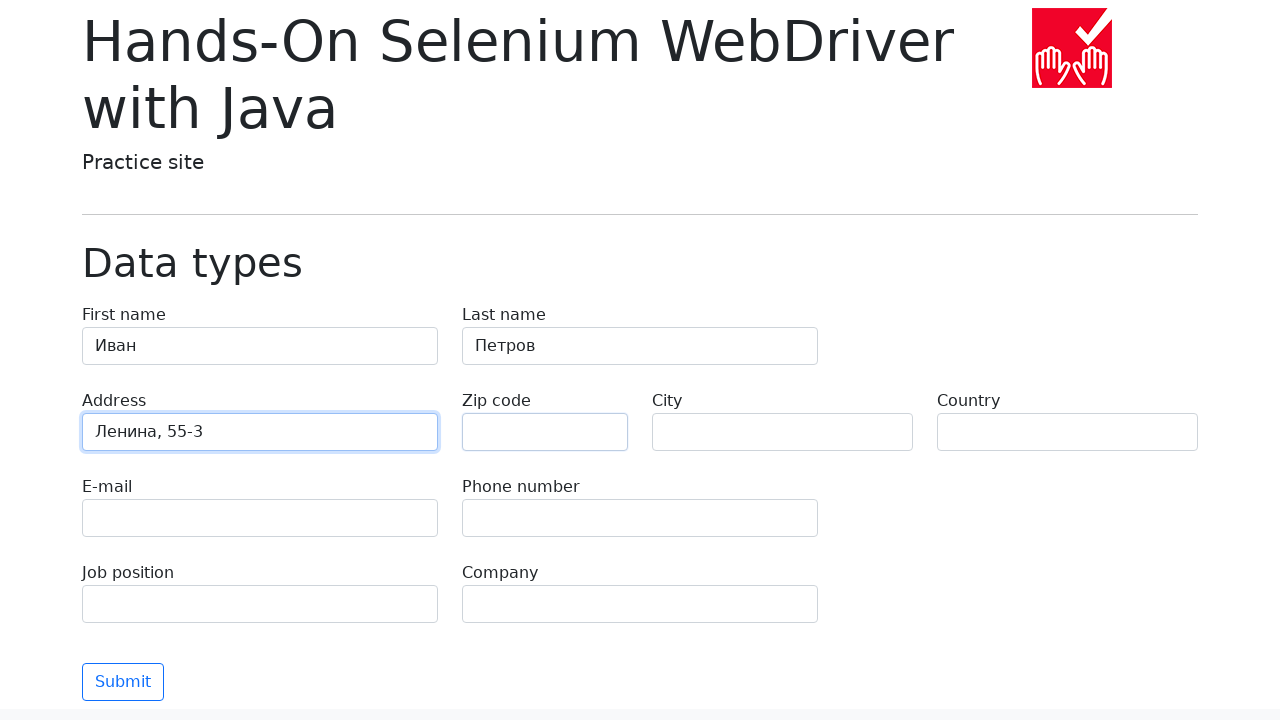

Filled city field with 'Москва' on input[name='city']
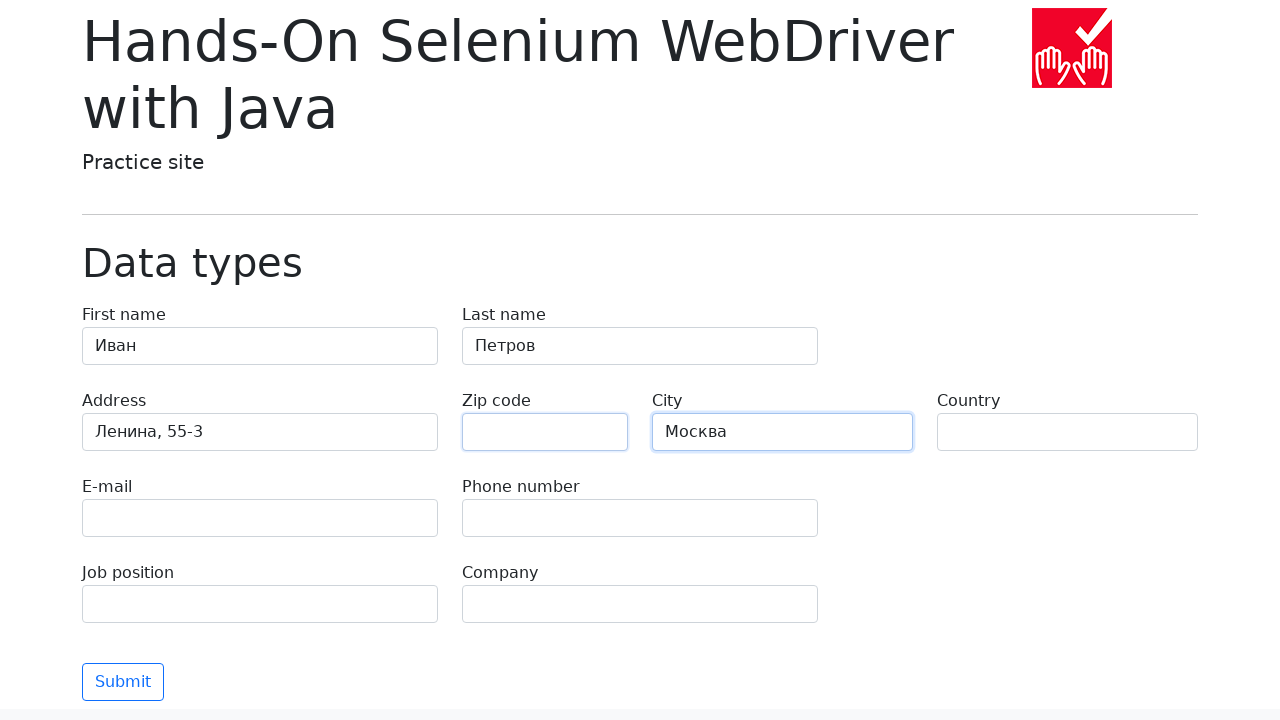

Filled country field with 'Россия' on input[name='country']
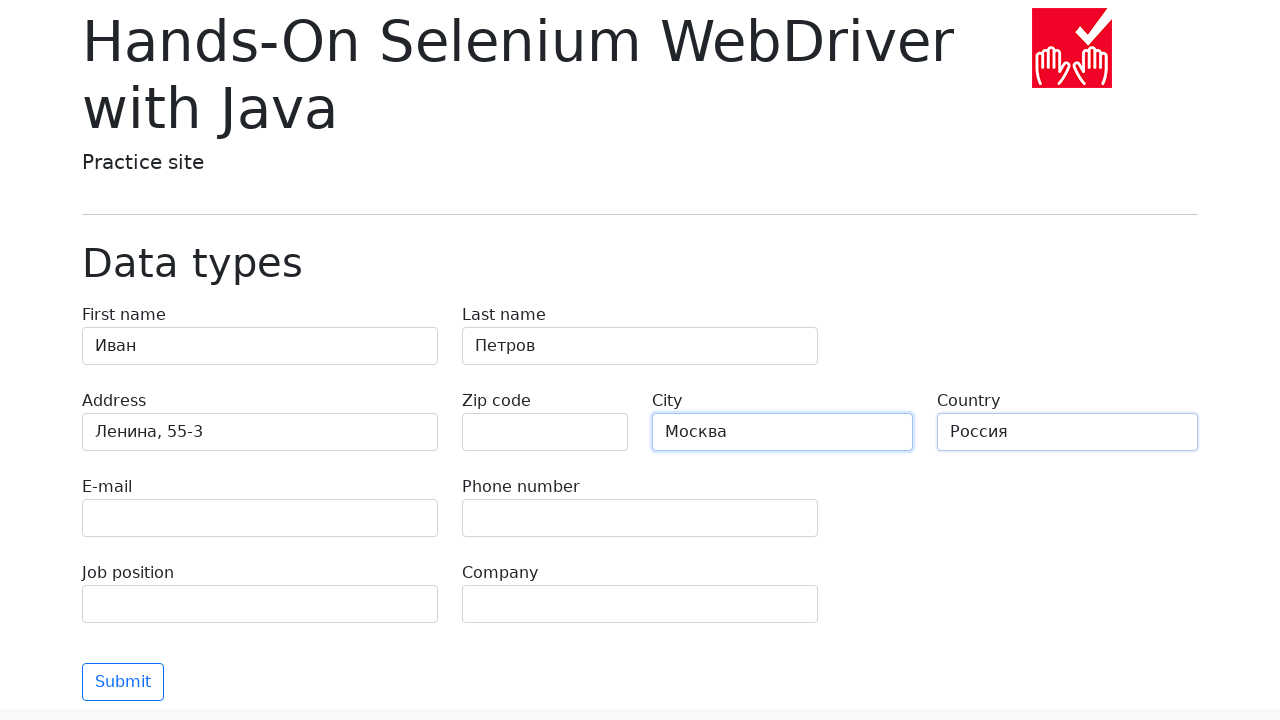

Filled email field with 'test@skypro.com' on input[name='e-mail']
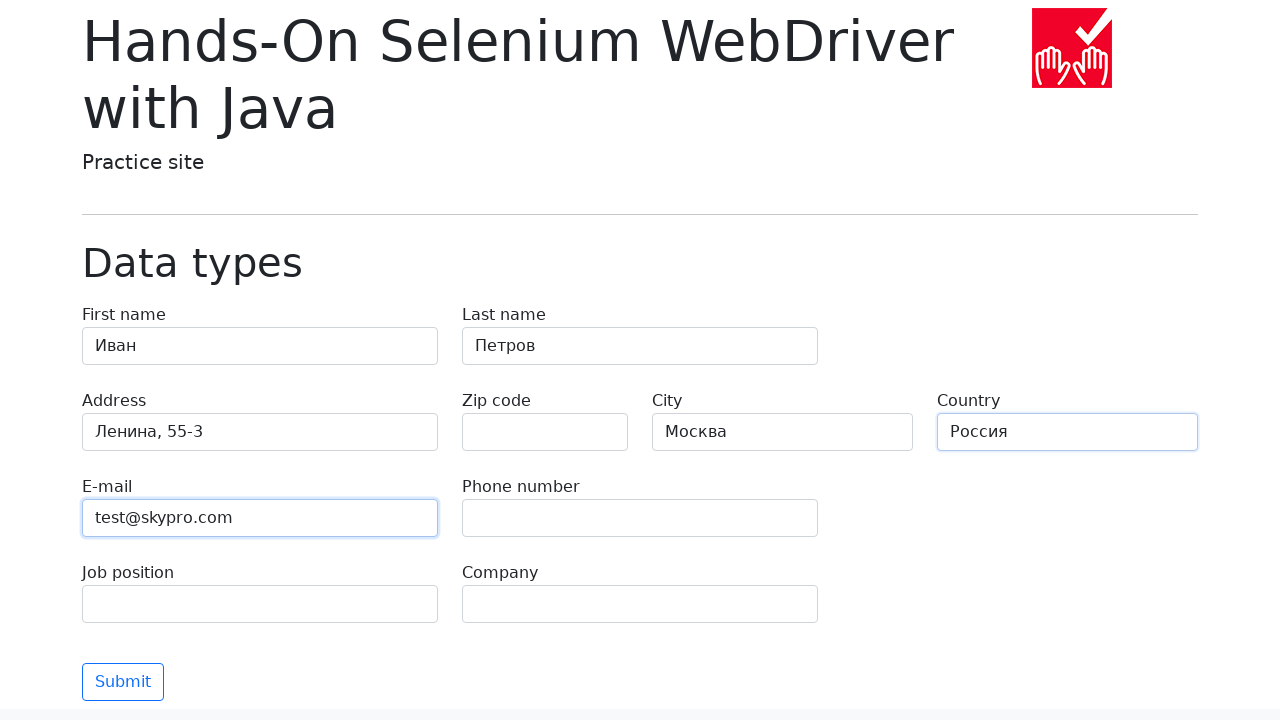

Filled phone field with '+7985899998787' on input[name='phone']
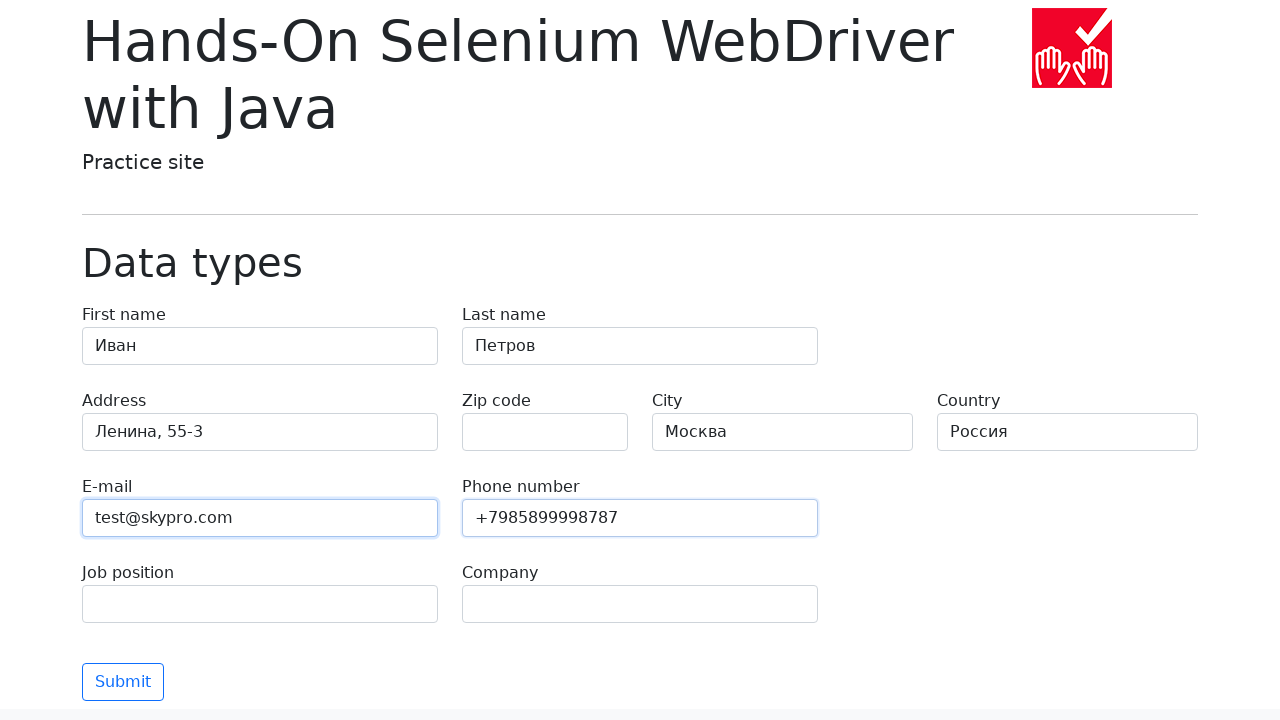

Filled job position field with 'QA' on input[name='job-position']
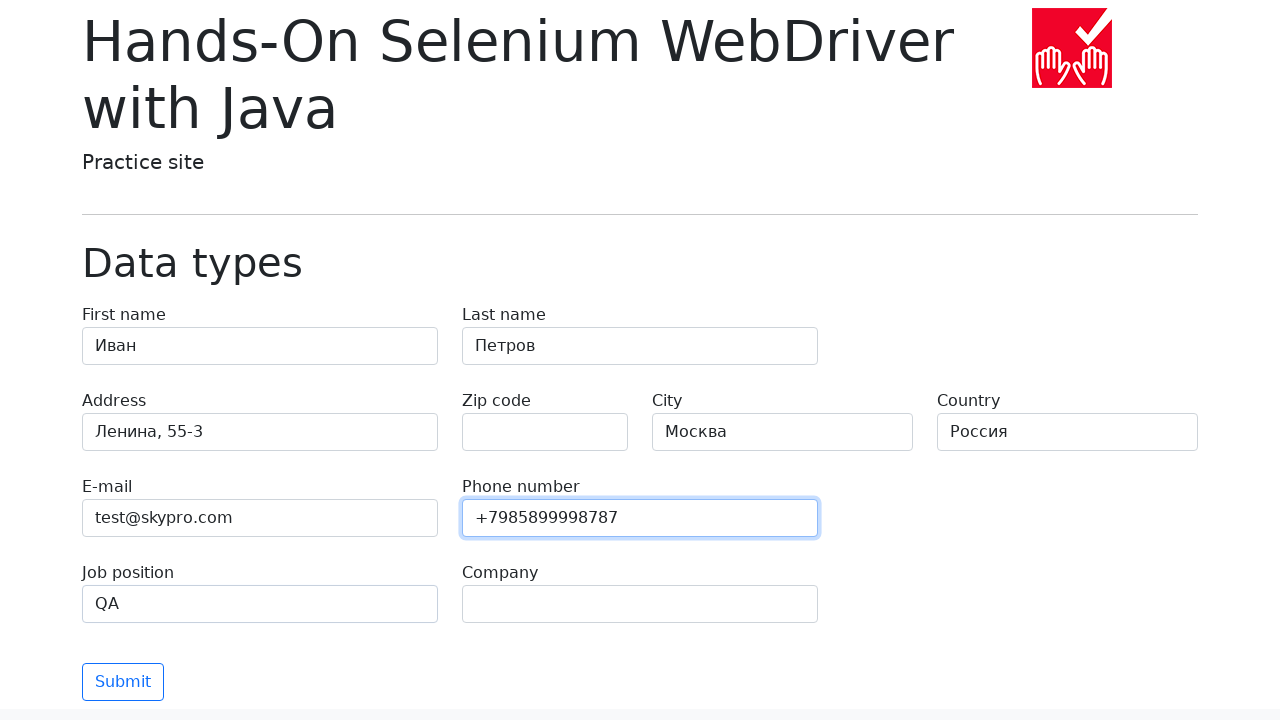

Filled company field with 'SkyPro' on input[name='company']
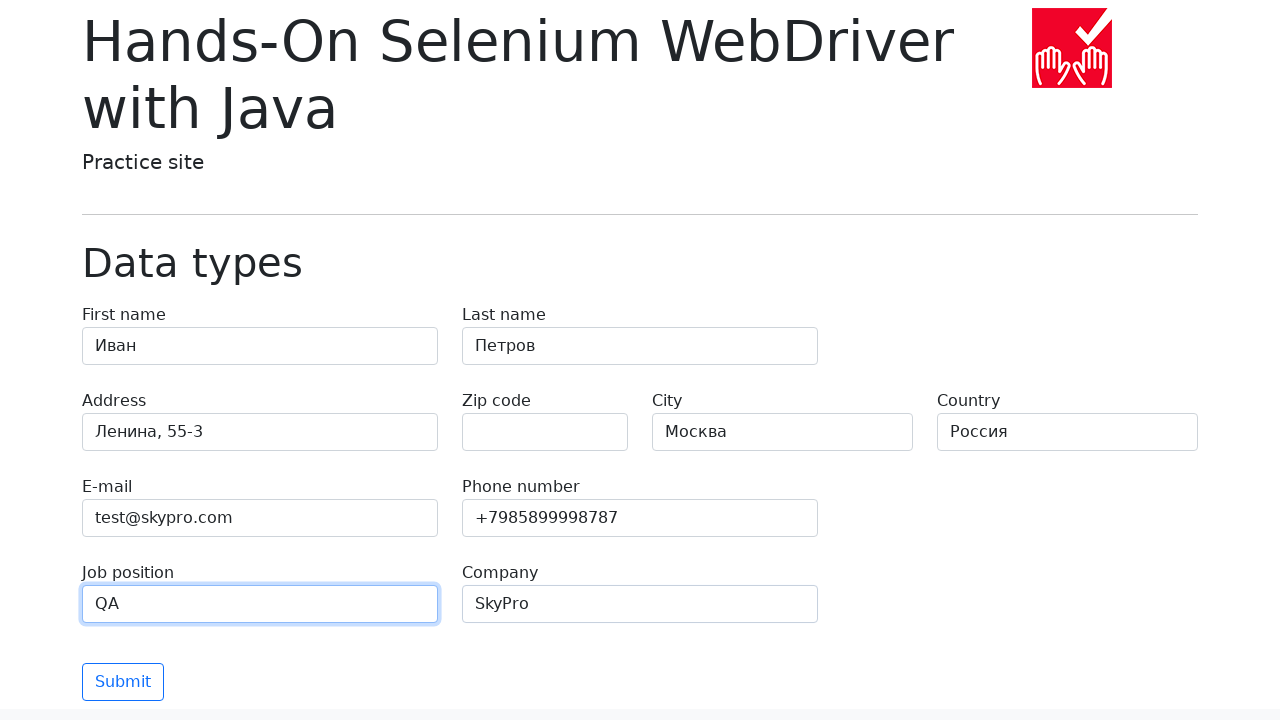

Clicked submit button to submit form at (123, 682) on button[type='submit']
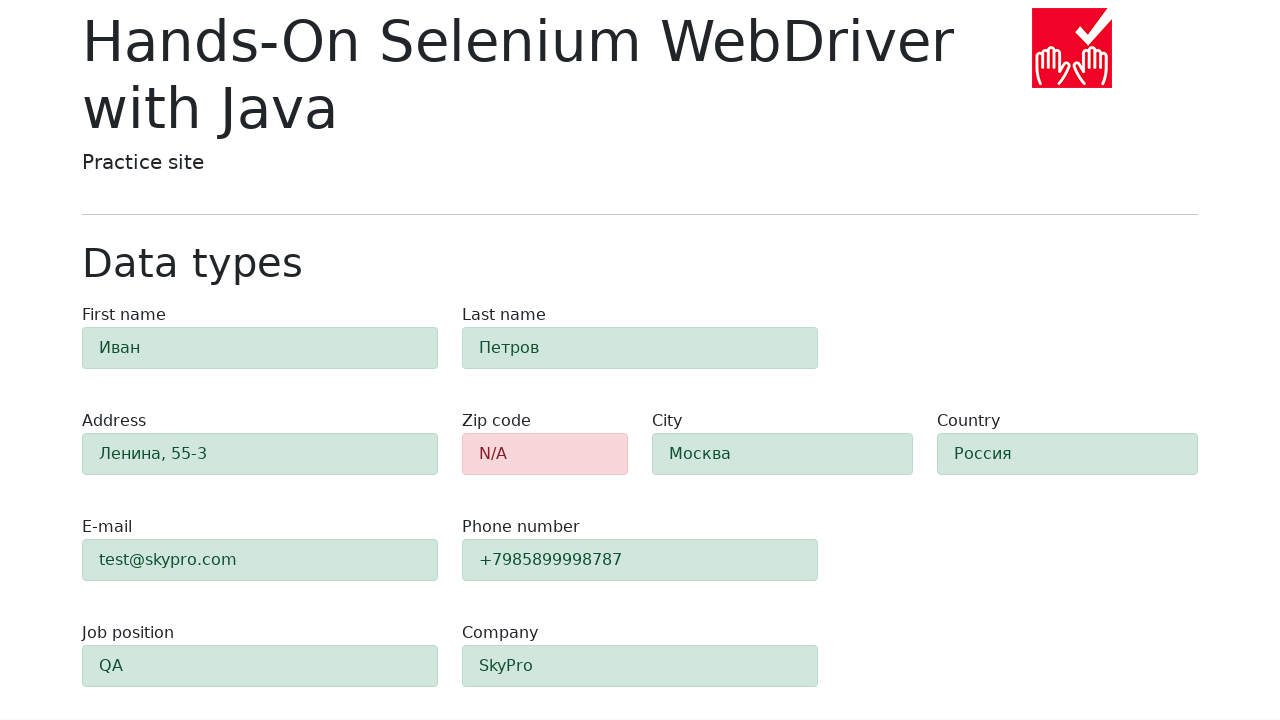

Waited for validation results to appear
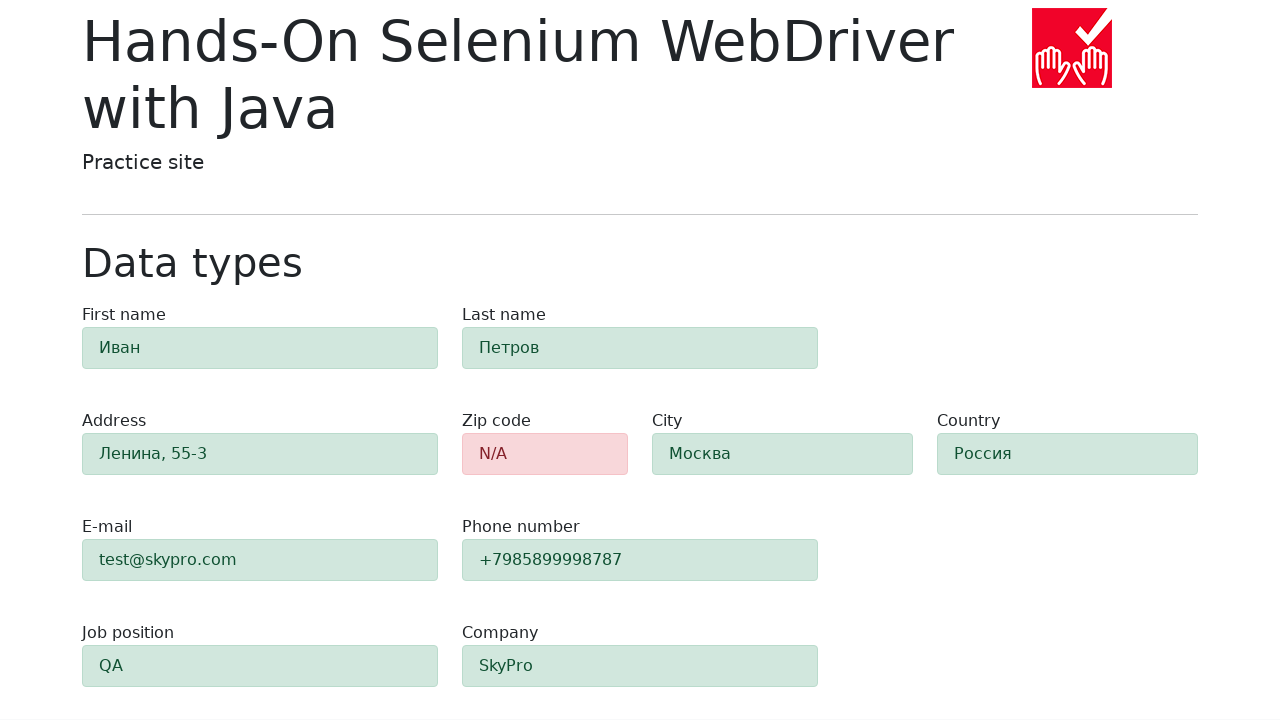

Verified zip-code field is visible (should have red background for error)
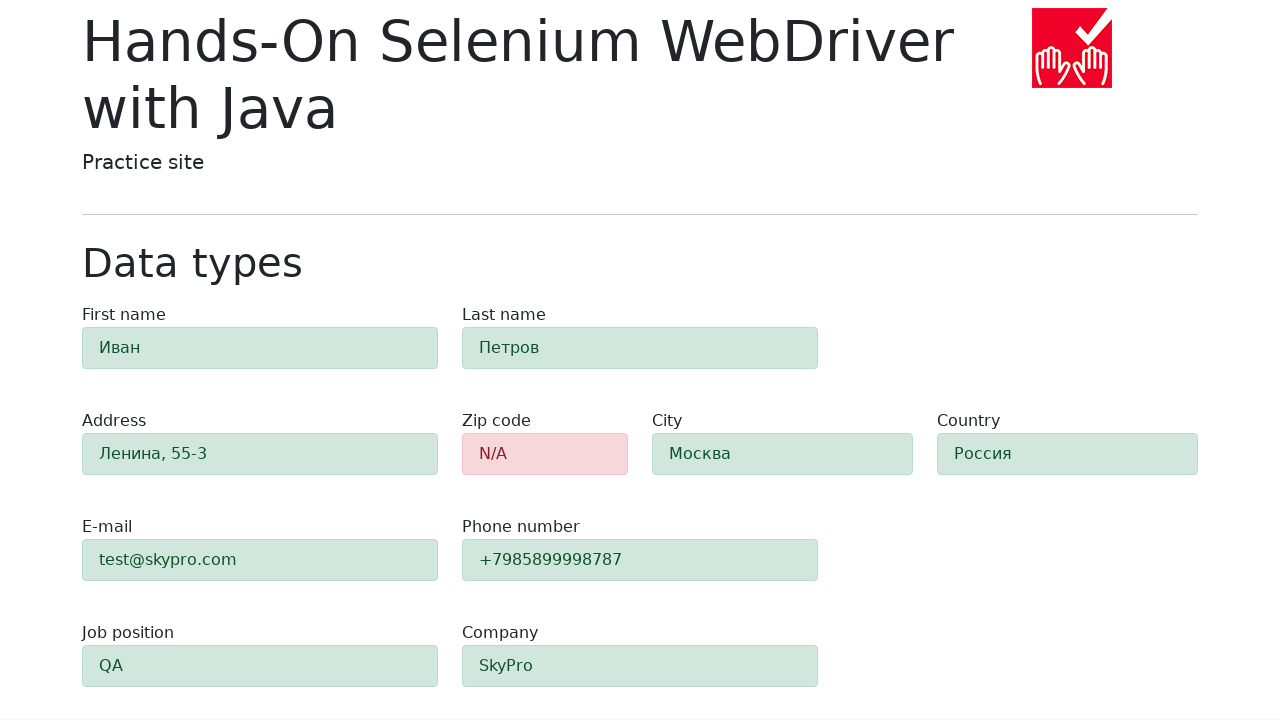

Verified #first-name field is visible (should have green background for valid input)
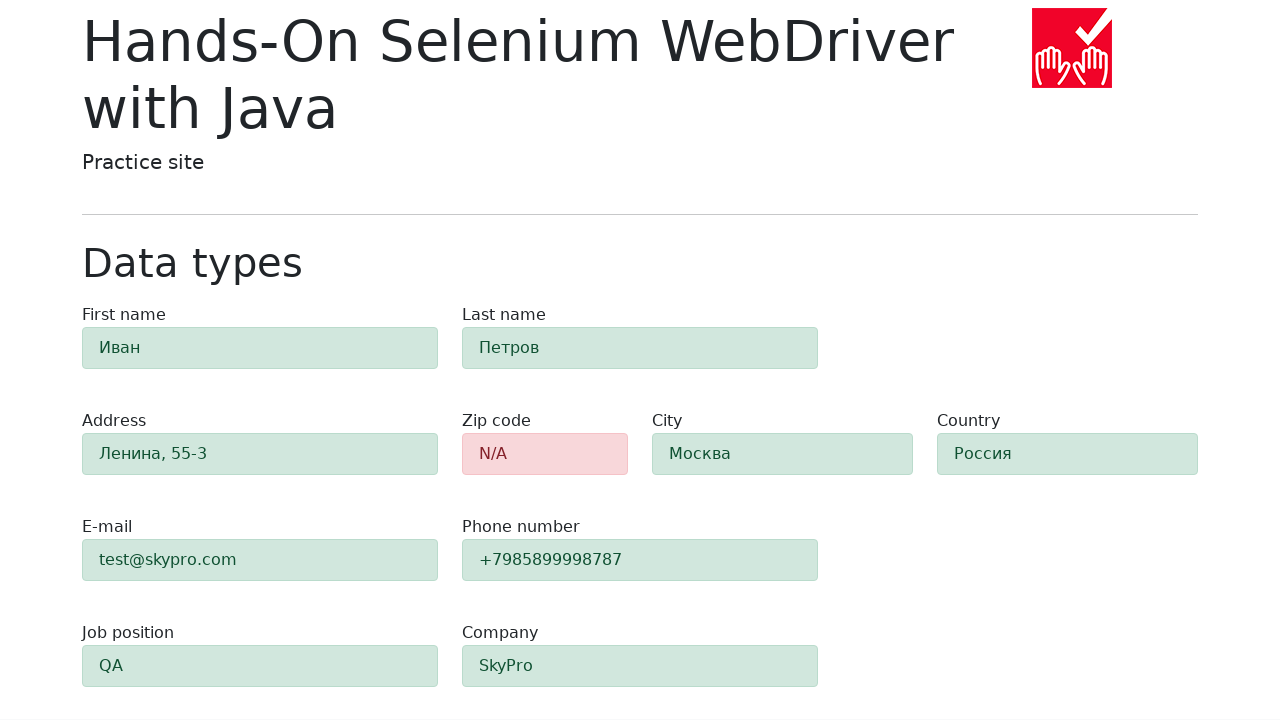

Verified #last-name field is visible (should have green background for valid input)
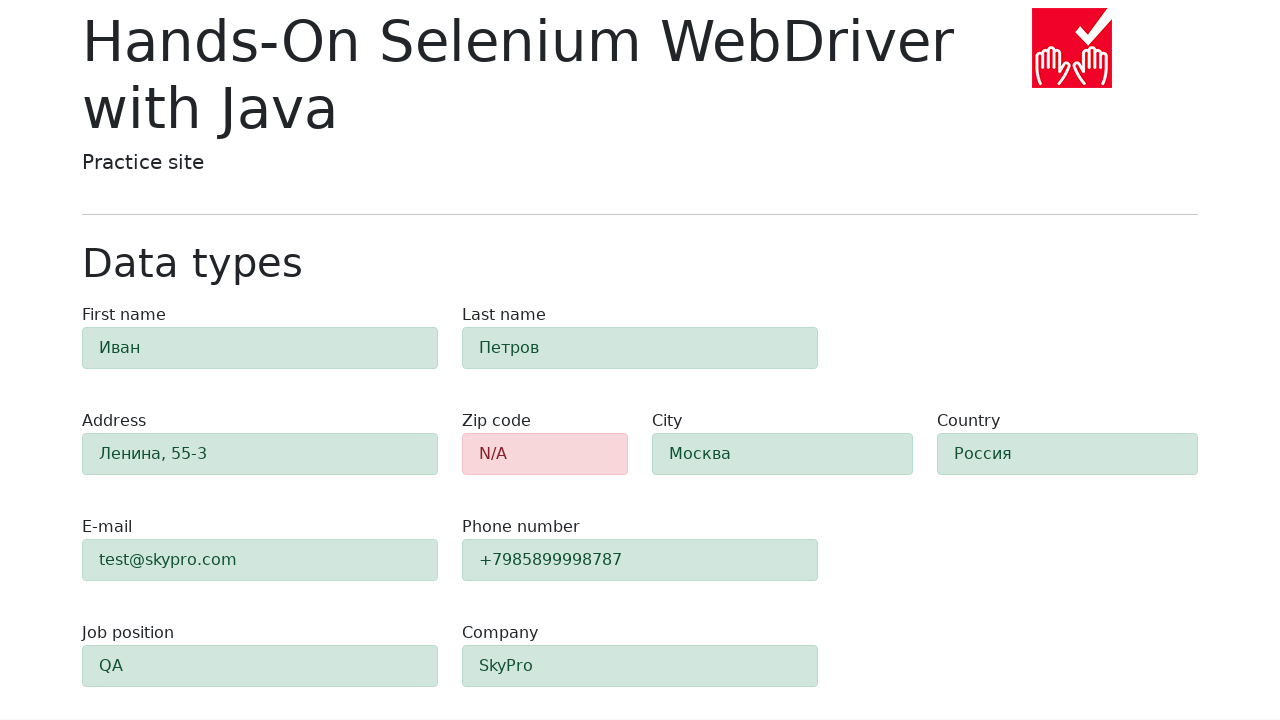

Verified #address field is visible (should have green background for valid input)
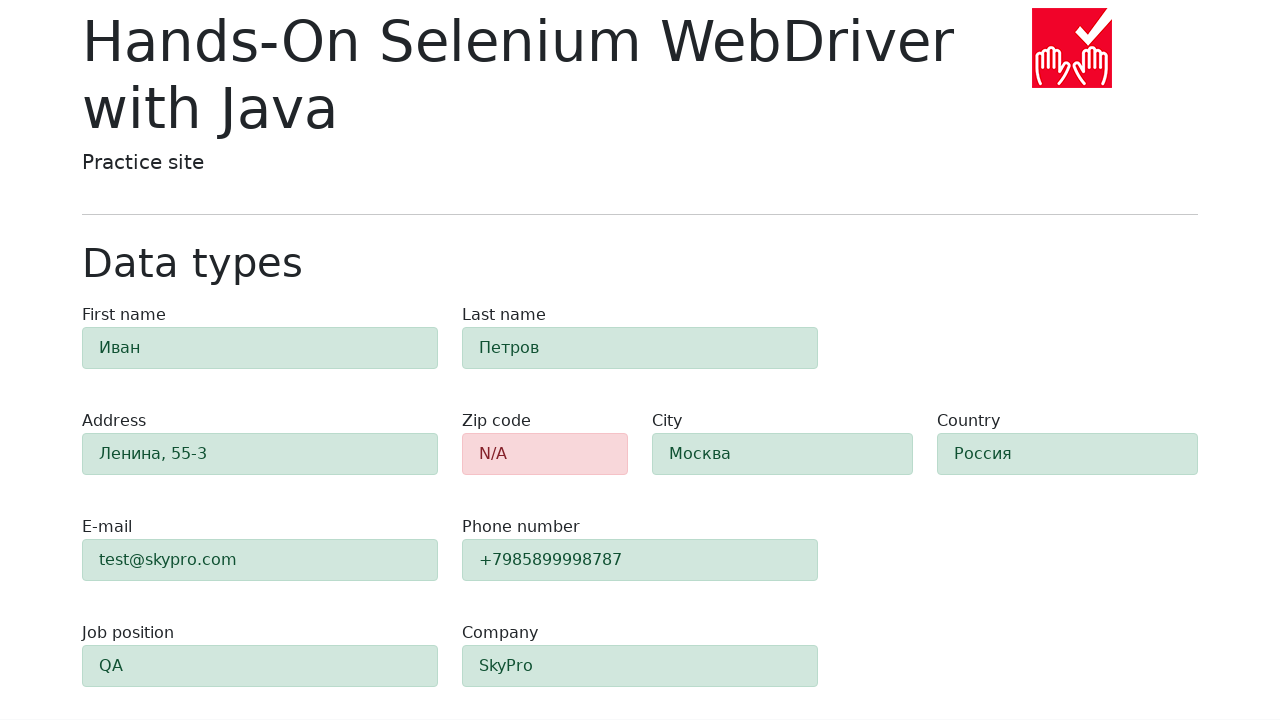

Verified #city field is visible (should have green background for valid input)
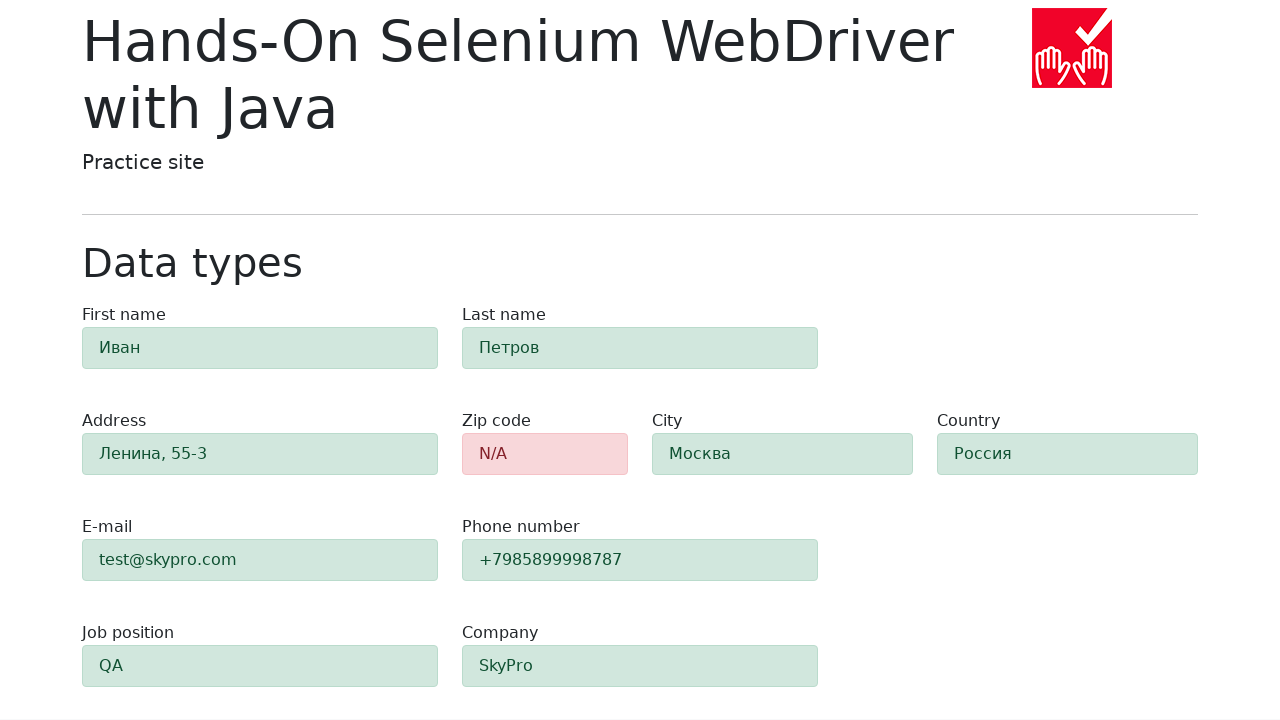

Verified #country field is visible (should have green background for valid input)
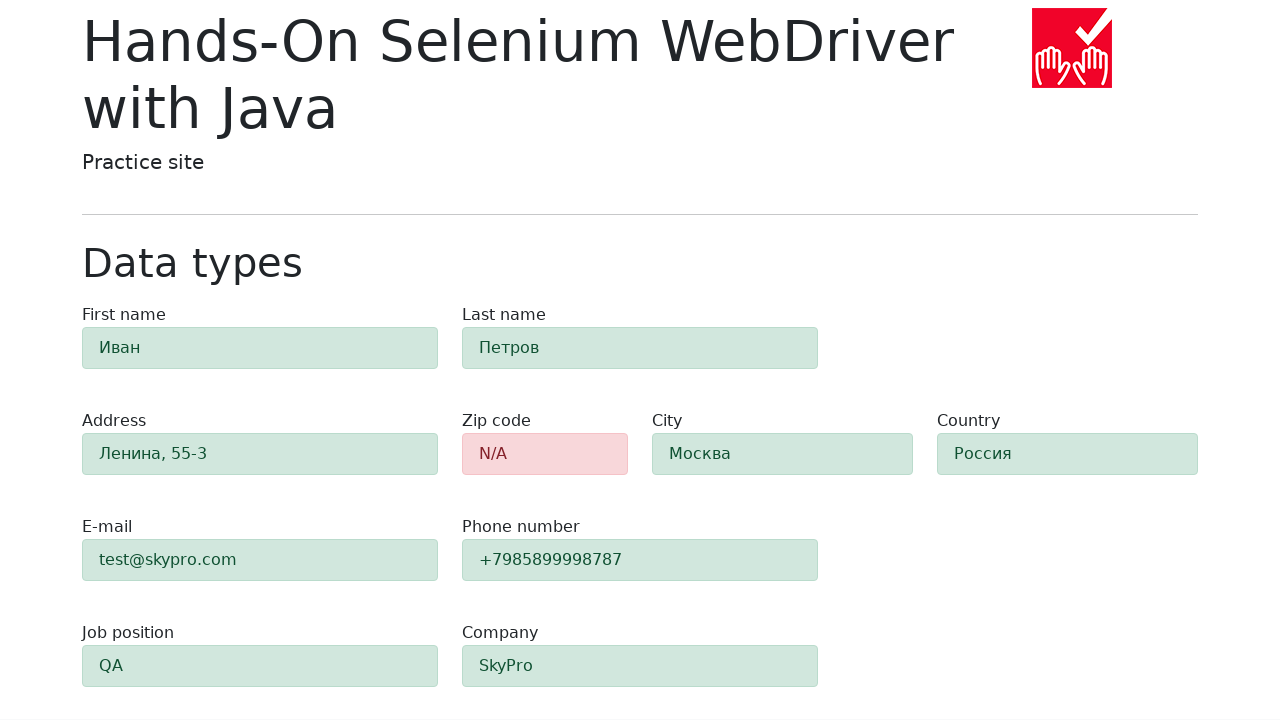

Verified #e-mail field is visible (should have green background for valid input)
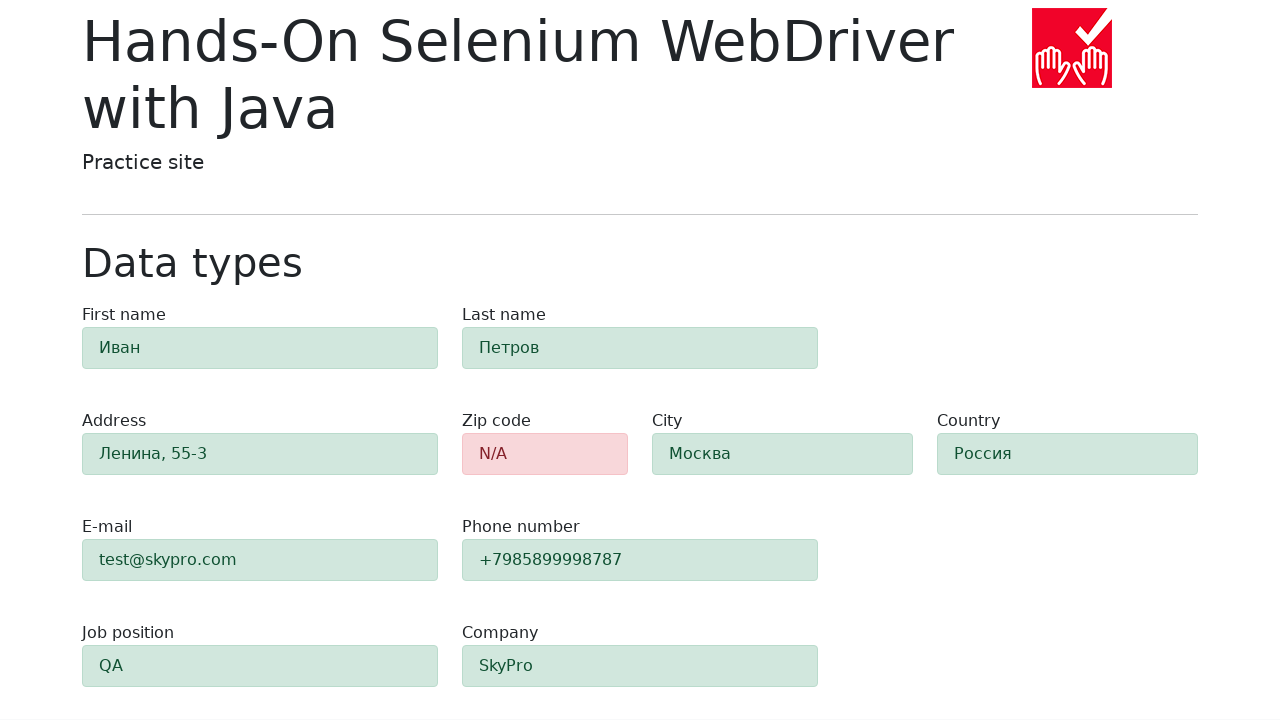

Verified #phone field is visible (should have green background for valid input)
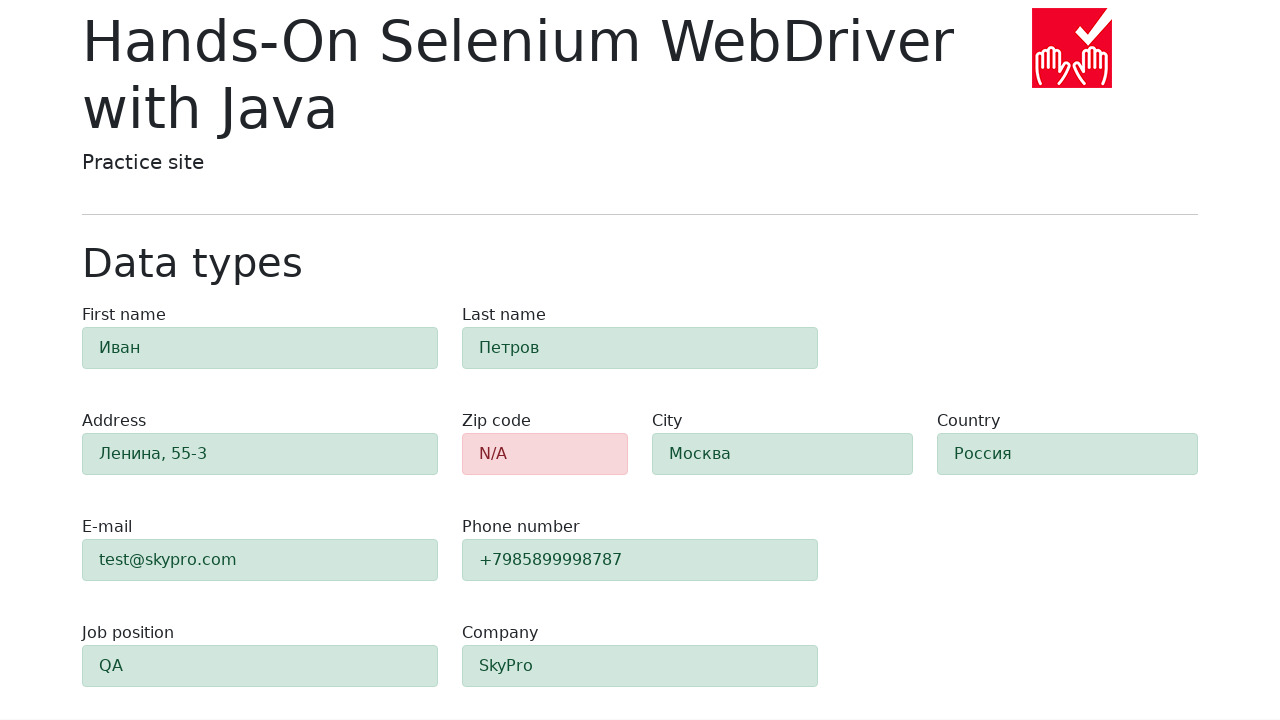

Verified #job-position field is visible (should have green background for valid input)
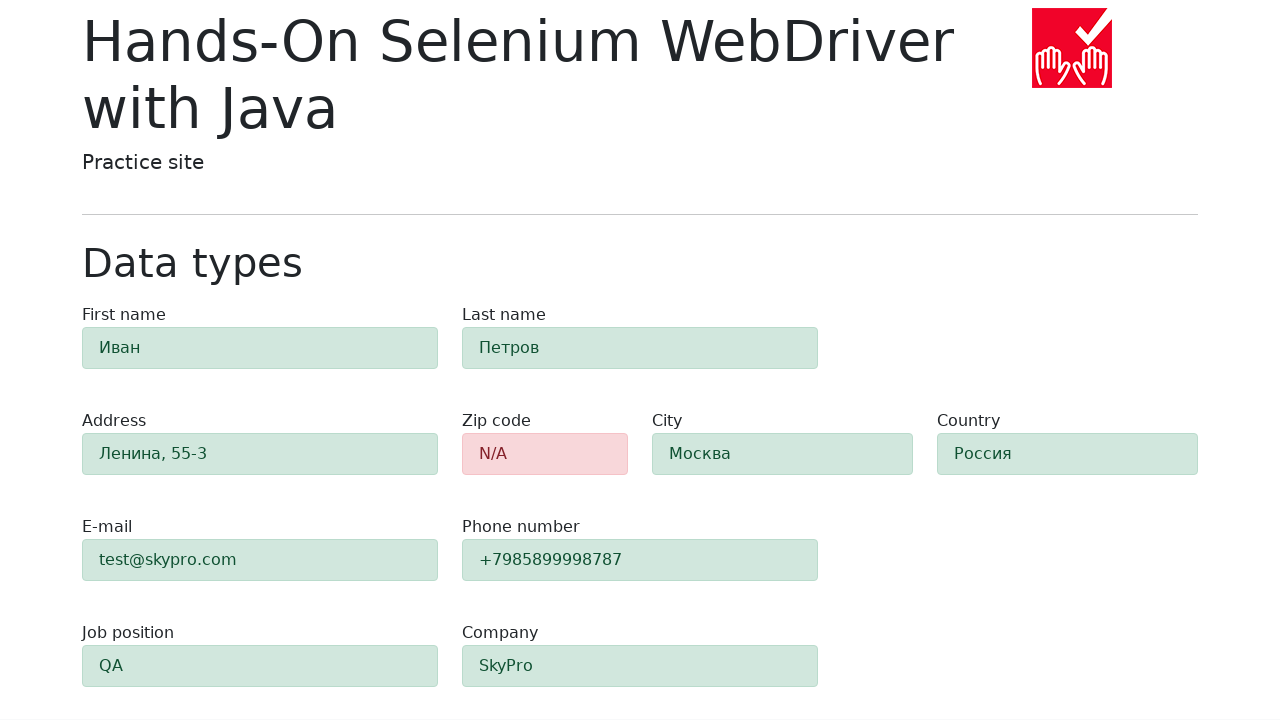

Verified #company field is visible (should have green background for valid input)
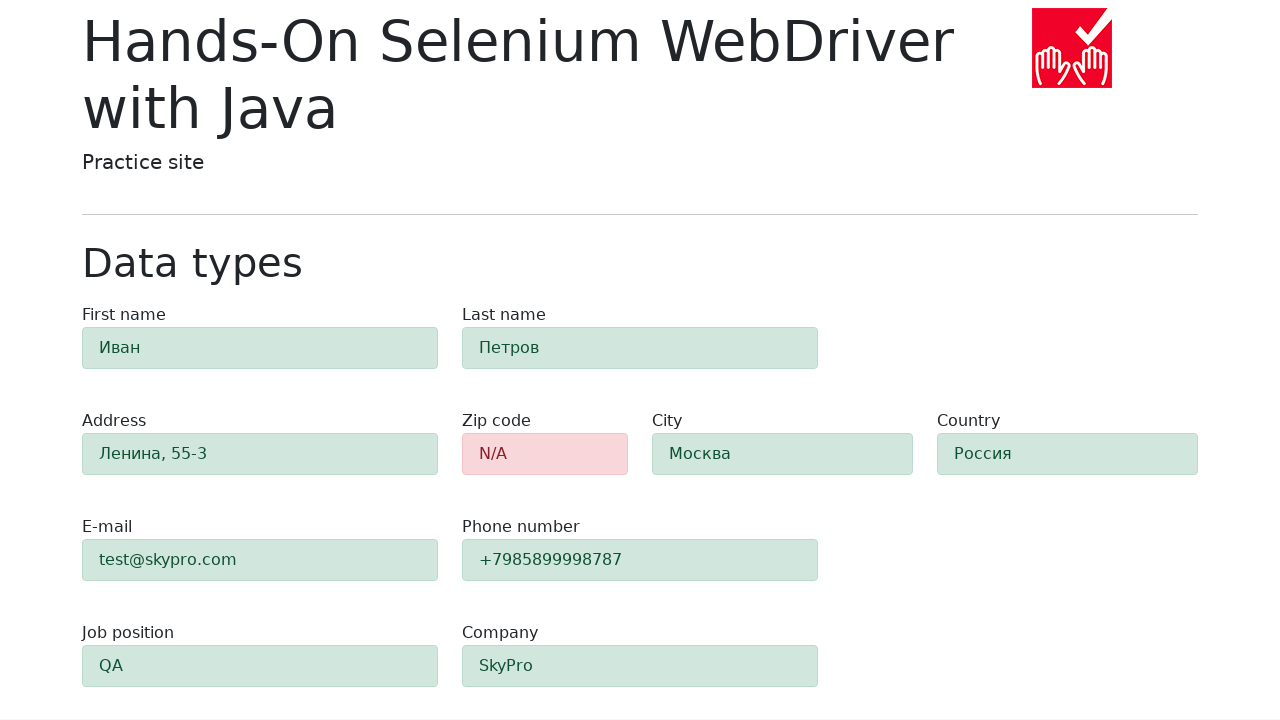

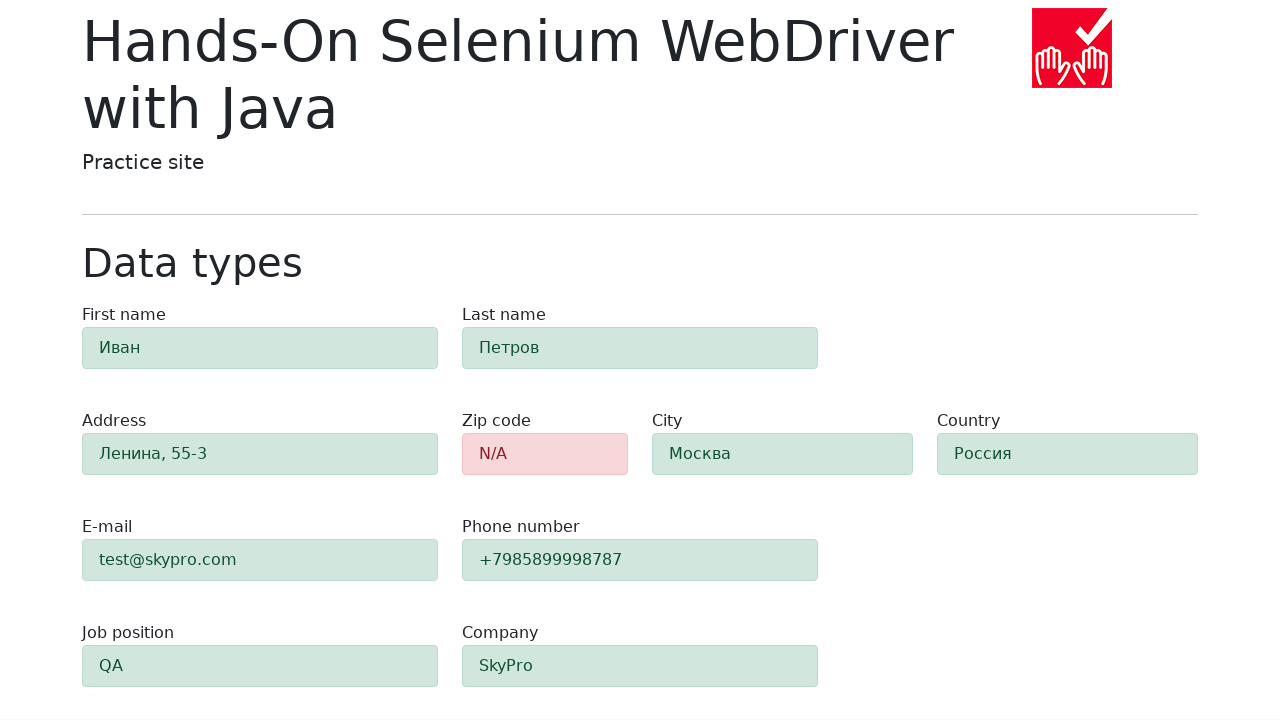